Tests dropdown menu interactions including single select by typing, clicking dropdown options, and multiple select functionality

Starting URL: https://demoqa.com/select-menu

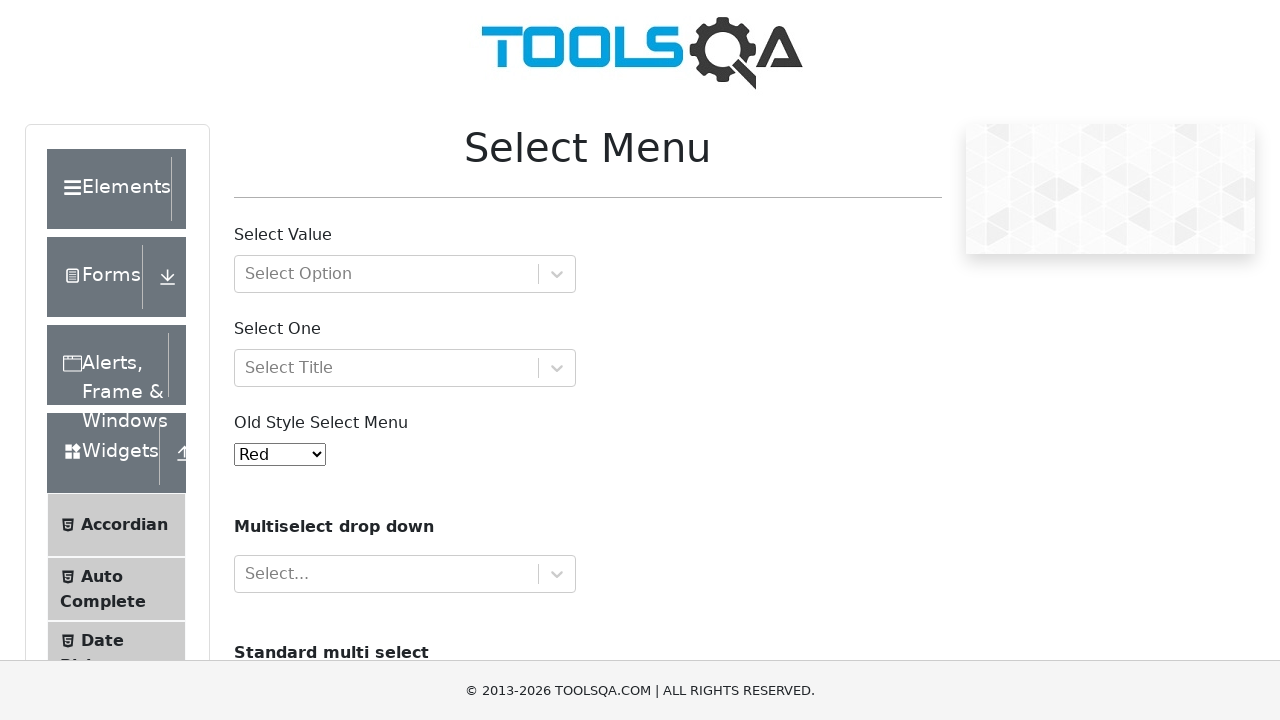

Navigated to dropdown menu test page
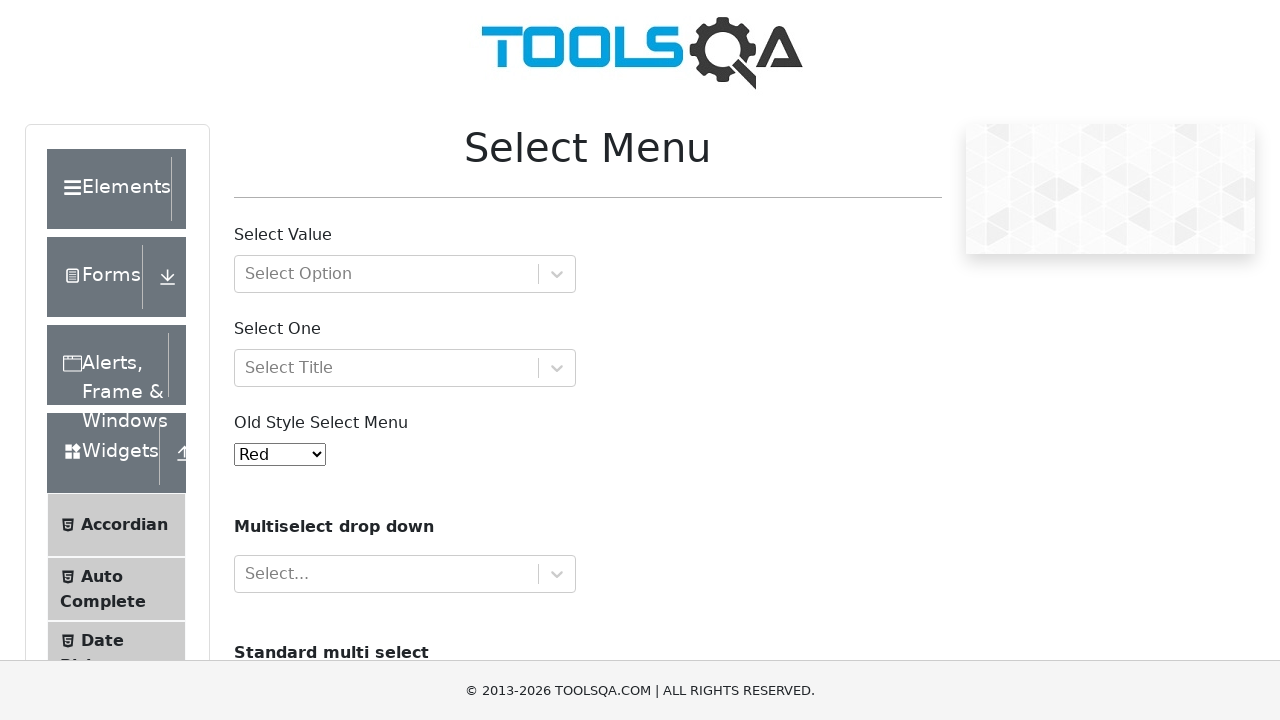

Located dropdown field for single select
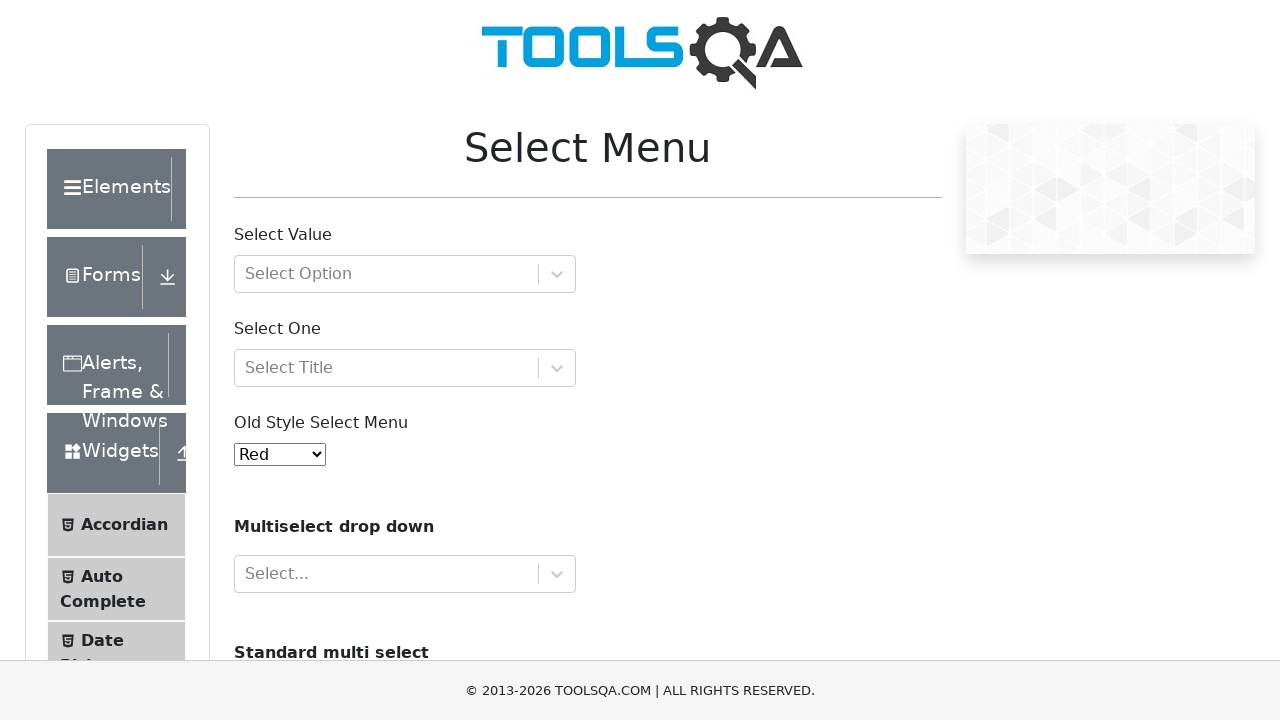

Typed 'Dr.' in dropdown field on xpath=//input[@id='react-select-3-input']
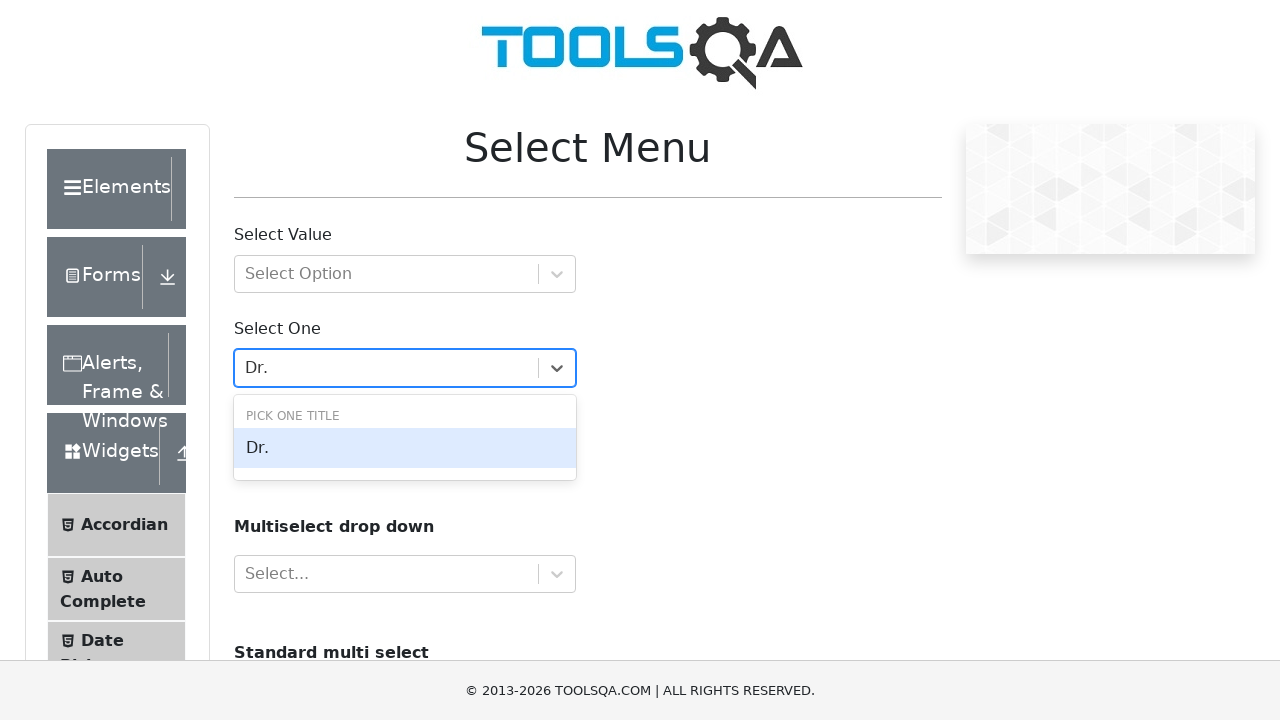

Pressed Enter to select 'Dr.' option on xpath=//input[@id='react-select-3-input']
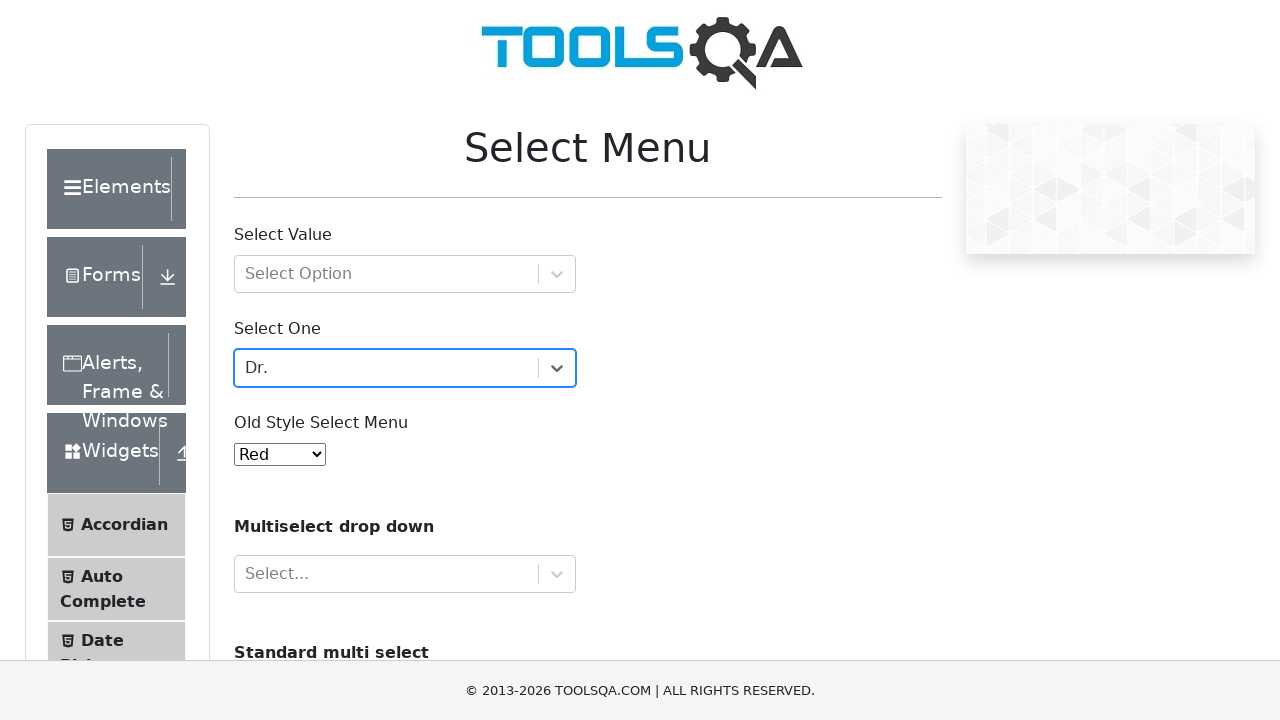

Clicked on dropdown field to open menu at (247, 368) on xpath=//input[@id='react-select-3-input']
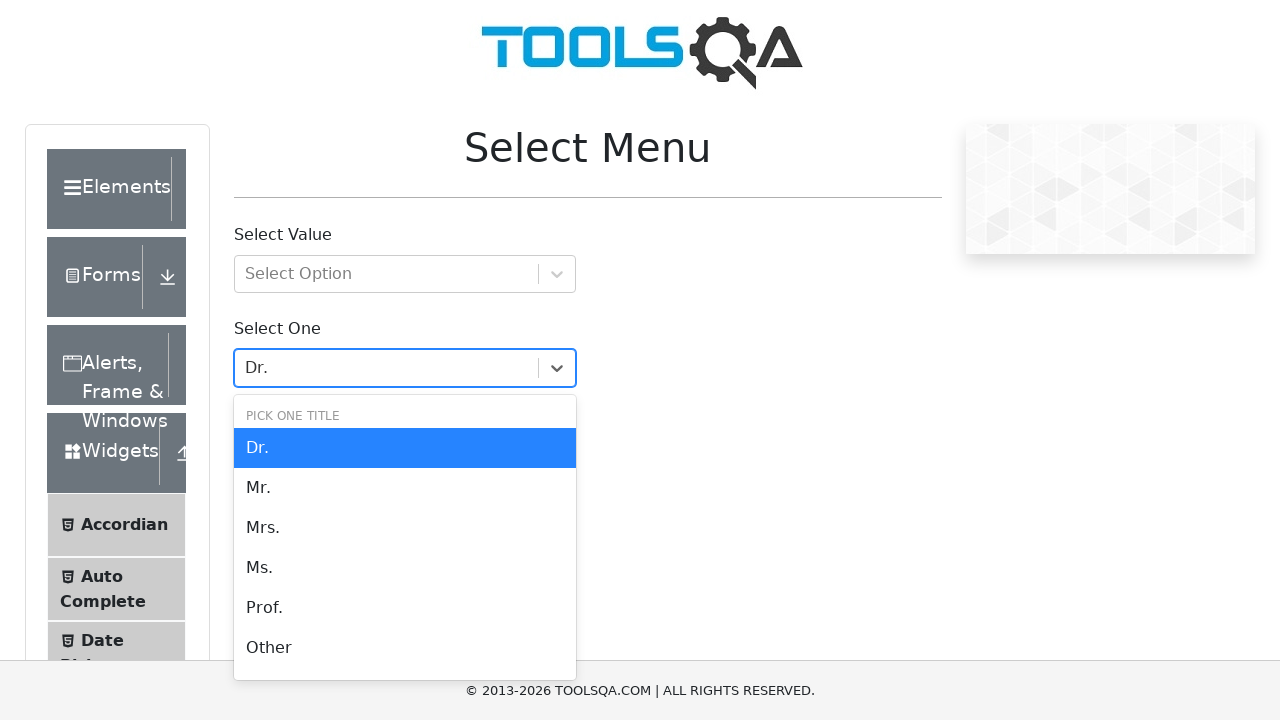

Clicked on dropdown option from list at (405, 608) on xpath=//div[@id='react-select-3-option-0-4']
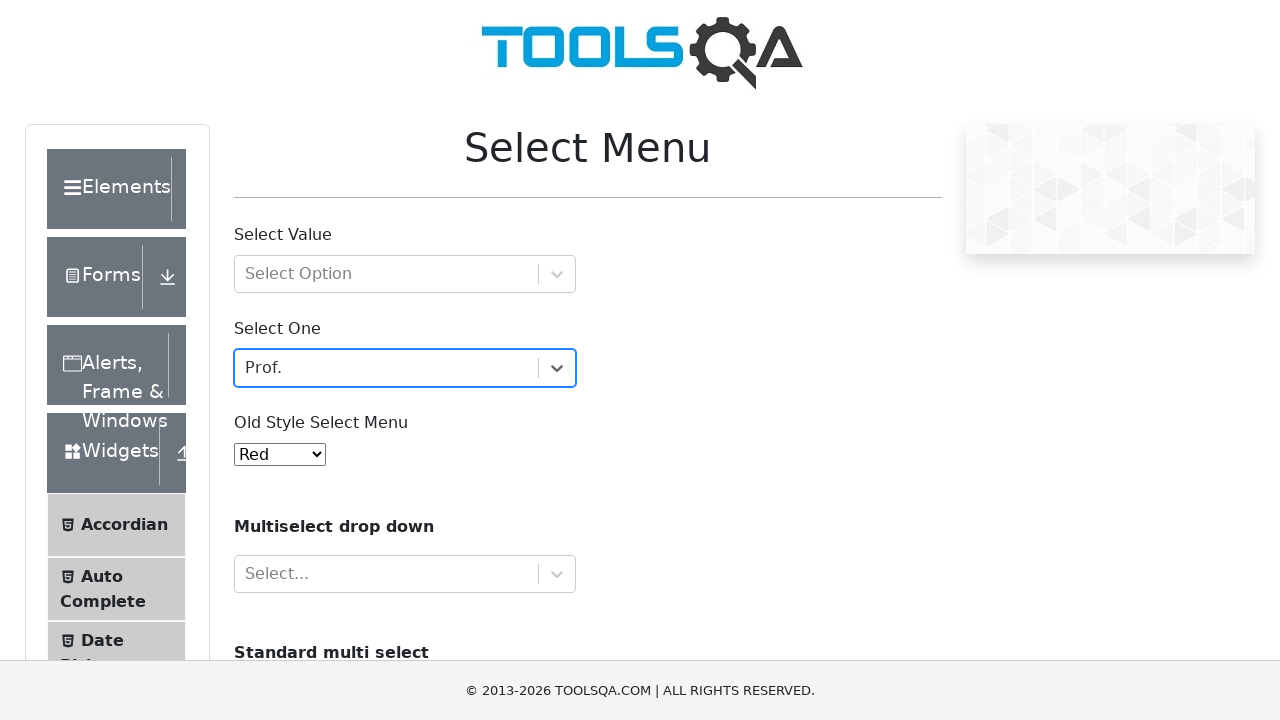

Located dropdown field for multiple select
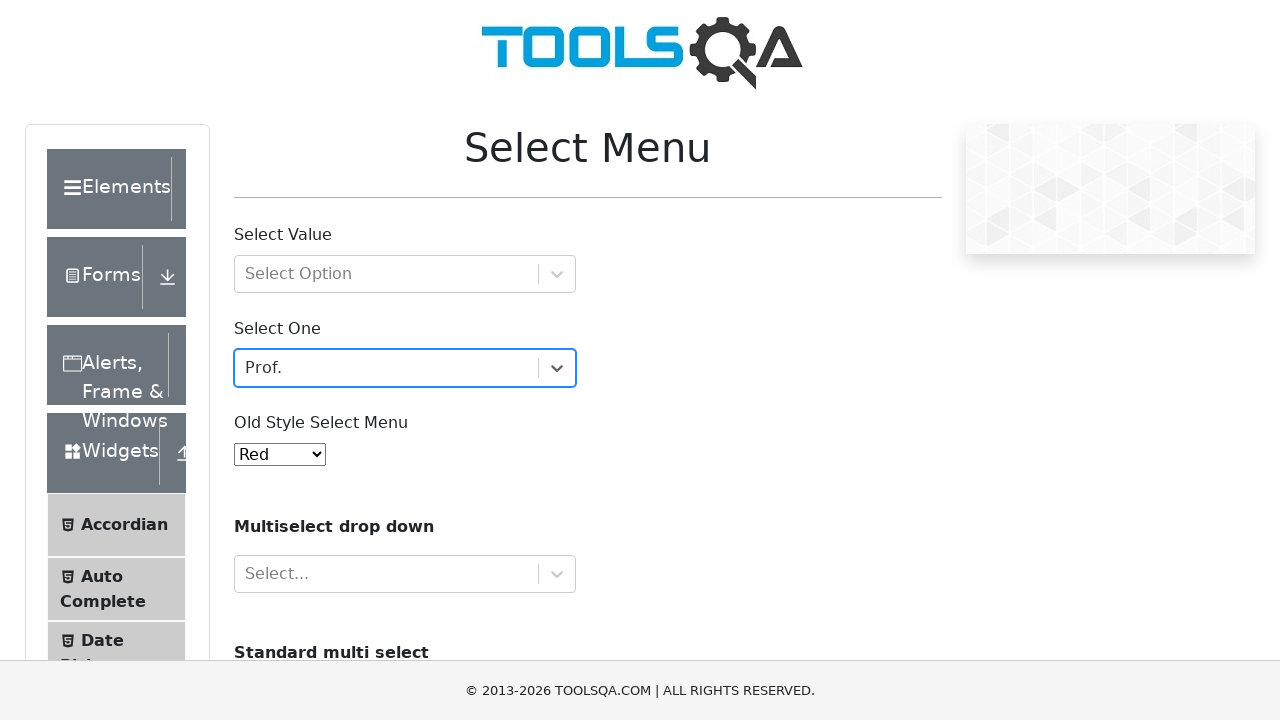

Typed 'Black' in multiple select dropdown on xpath=//input[@id='react-select-4-input']
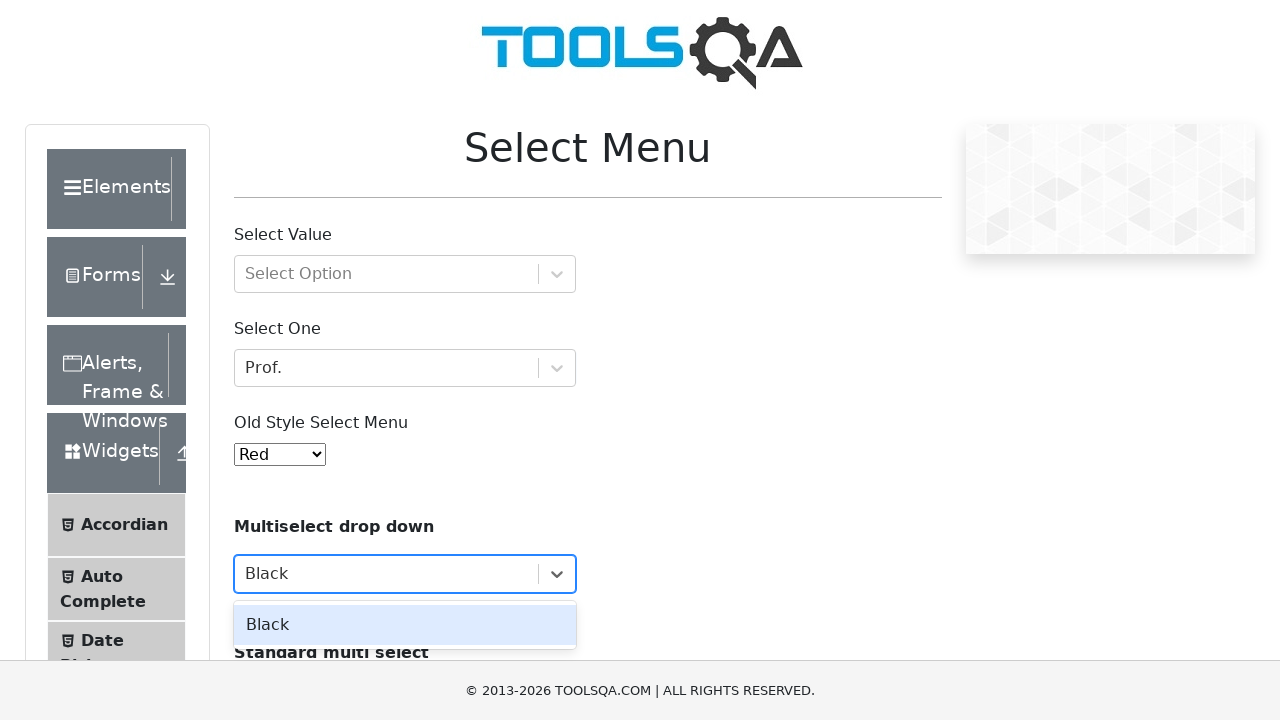

Pressed Enter to select 'Black' option on xpath=//input[@id='react-select-4-input']
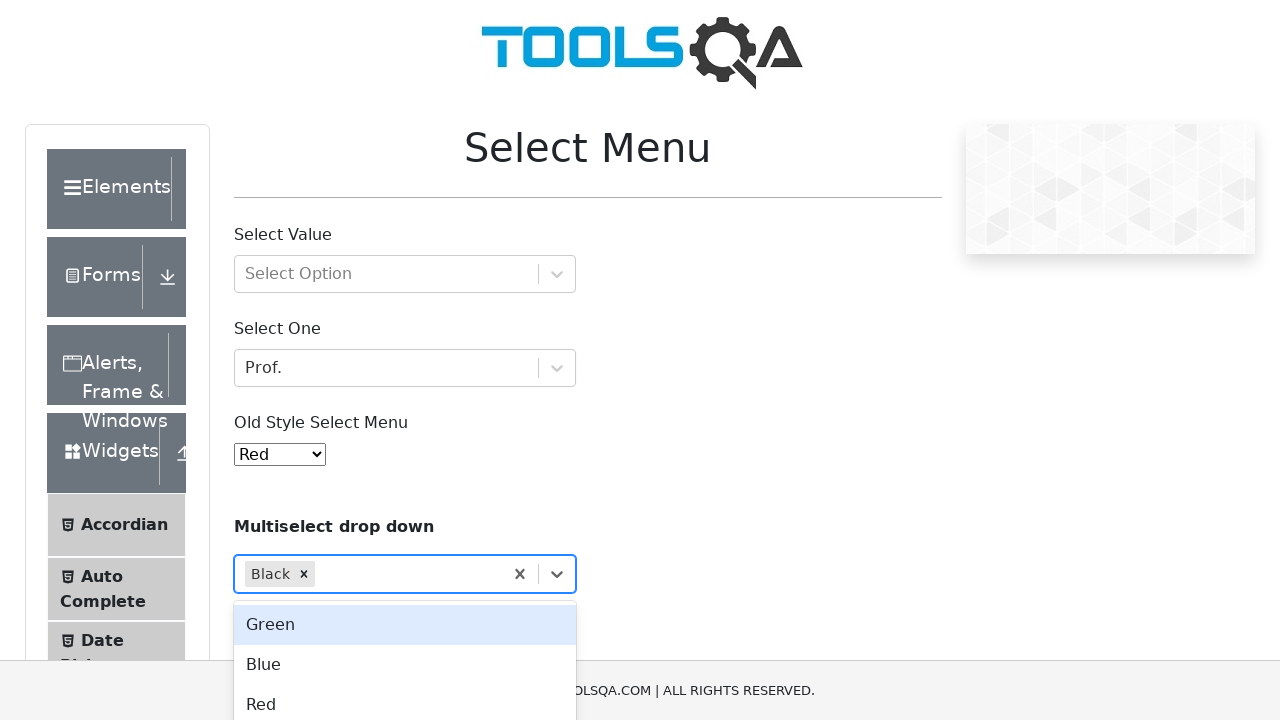

Typed 'Red' in multiple select dropdown on xpath=//input[@id='react-select-4-input']
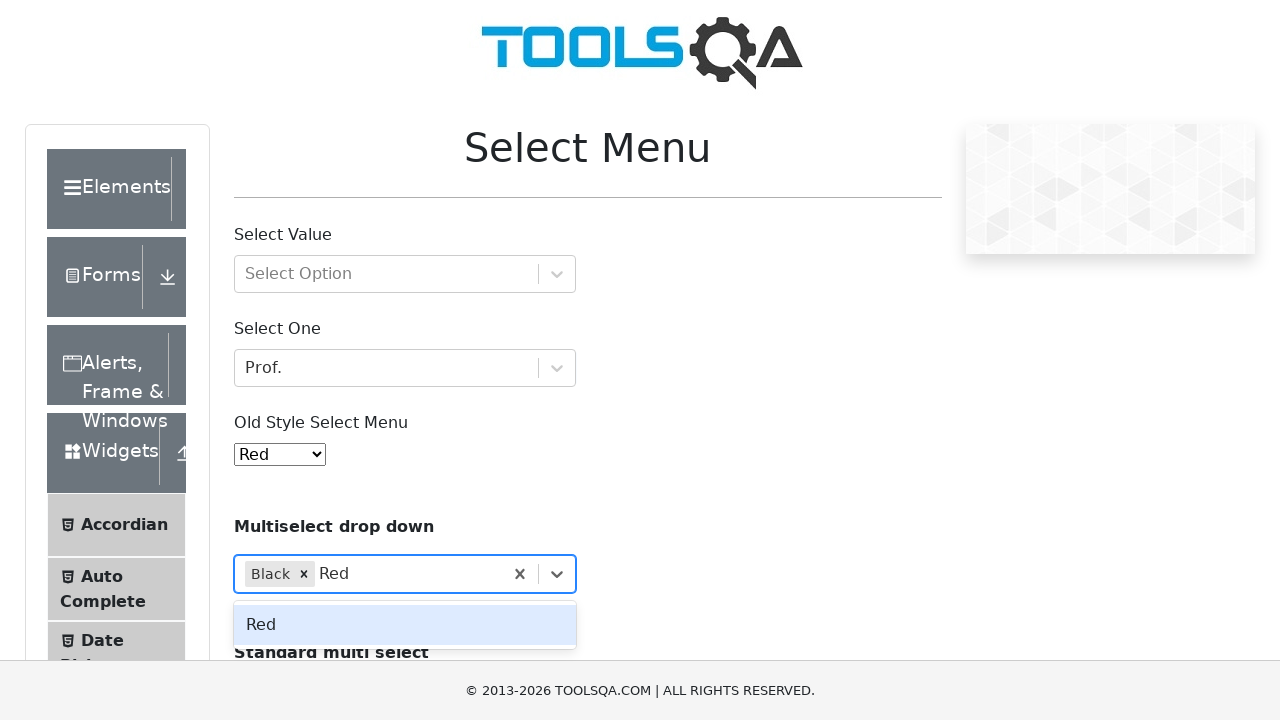

Pressed Tab to select 'Red' option on xpath=//input[@id='react-select-4-input']
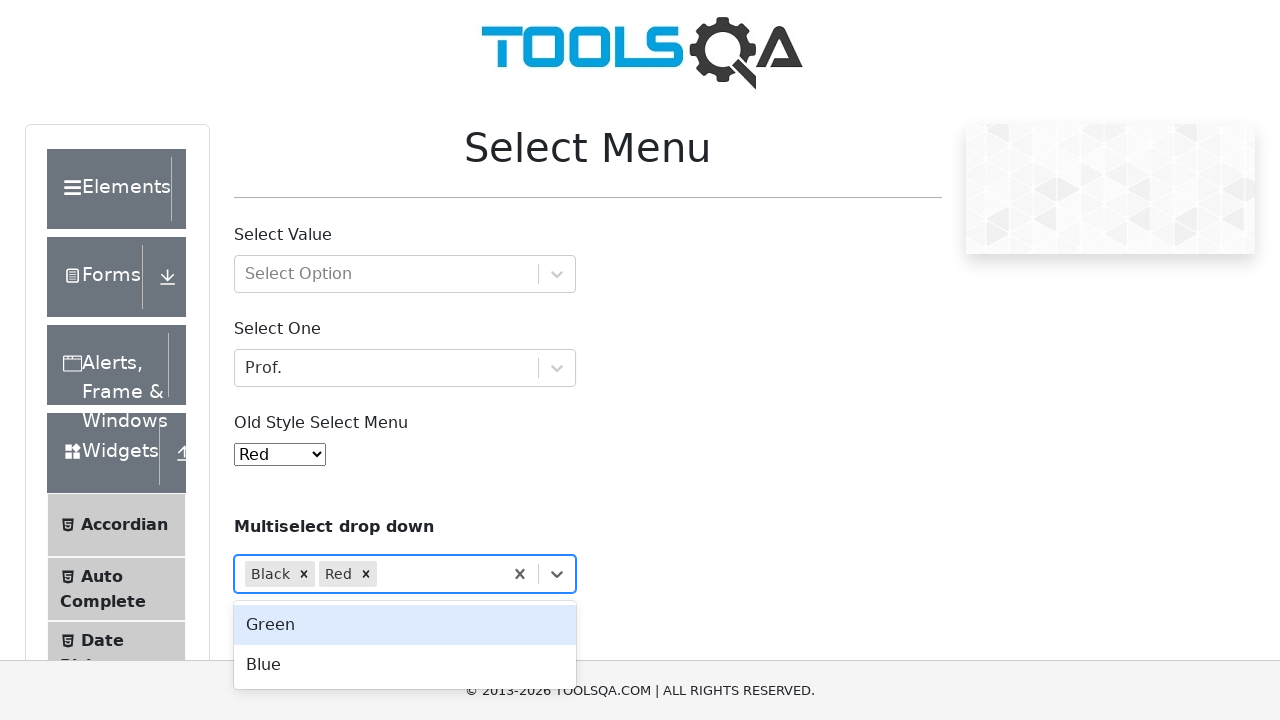

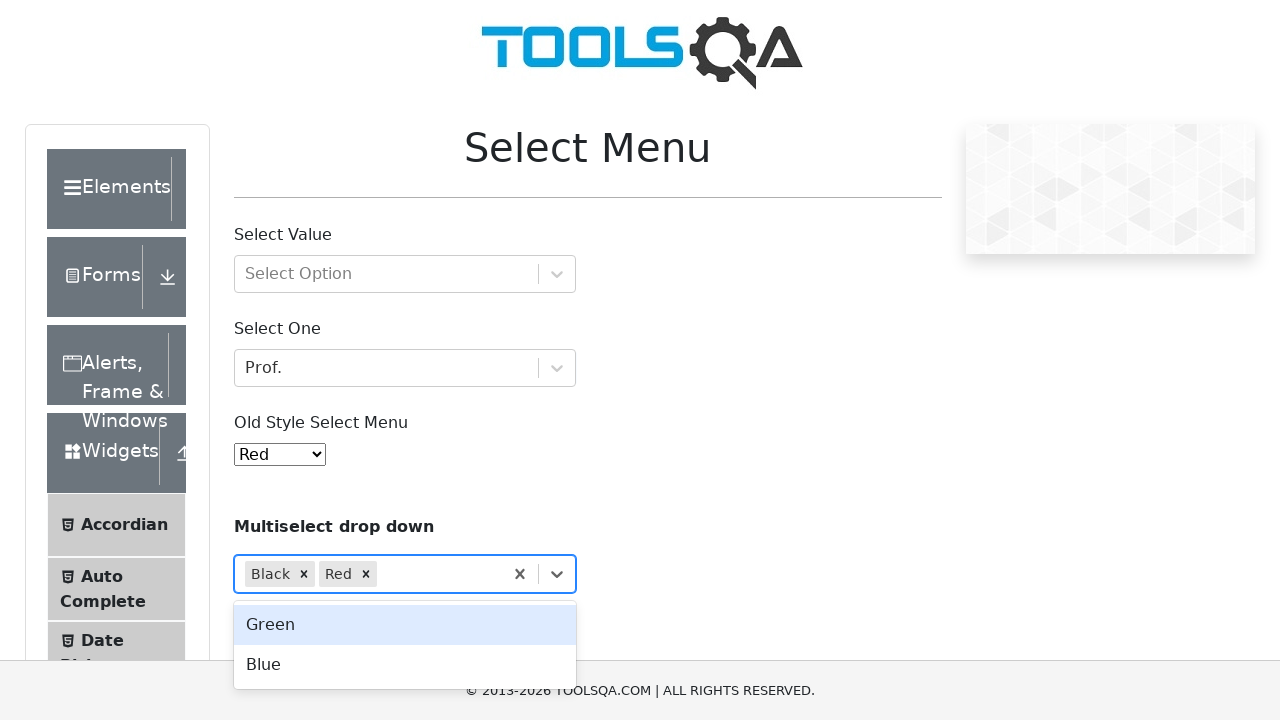